Tests infinite scrolling functionality by scrolling down multiple times using JavaScript executor and then scrolling back up

Starting URL: https://scrollmagic.io/examples/advanced/infinite_scrolling.html

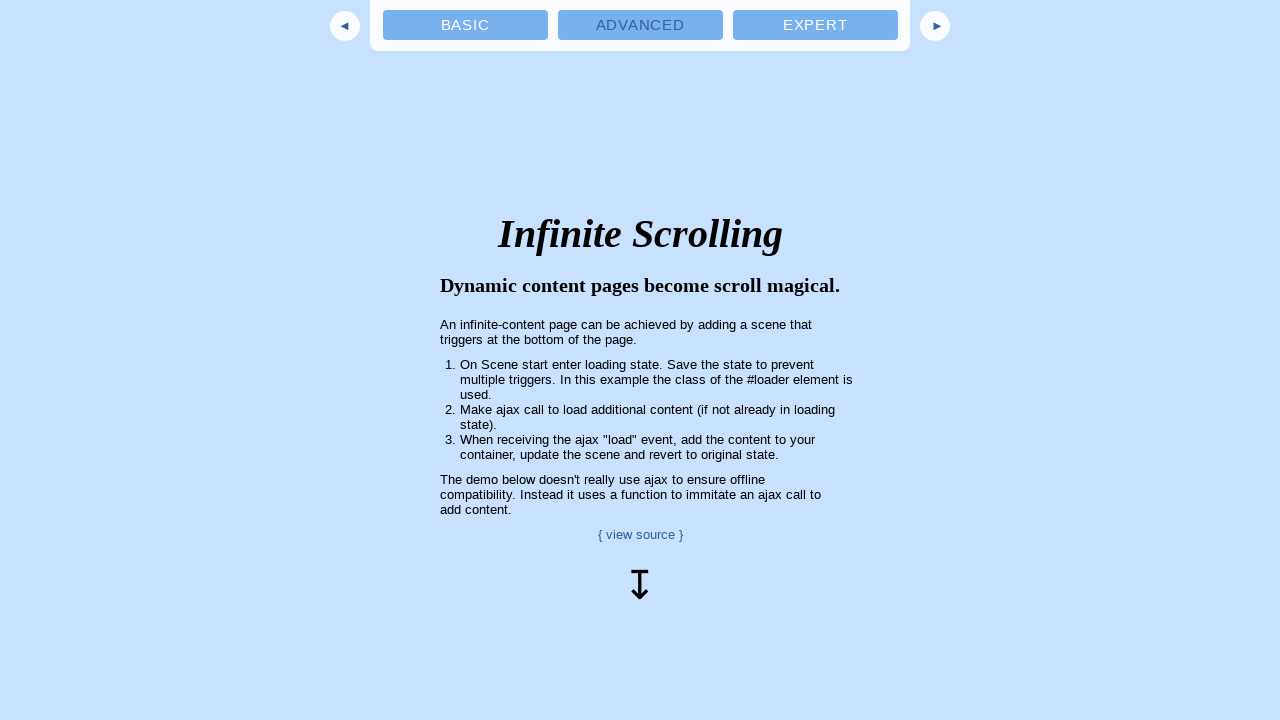

Scrolled down 750 pixels using JavaScript executor
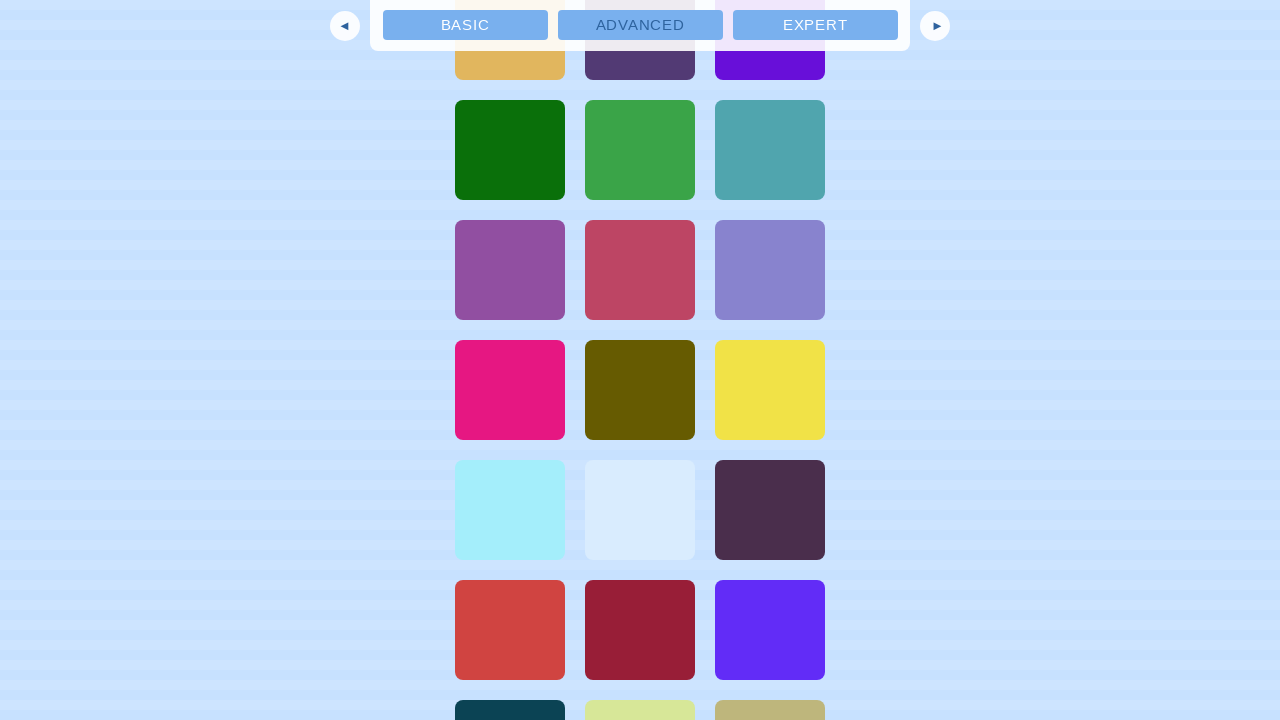

Waited 3 seconds after scrolling
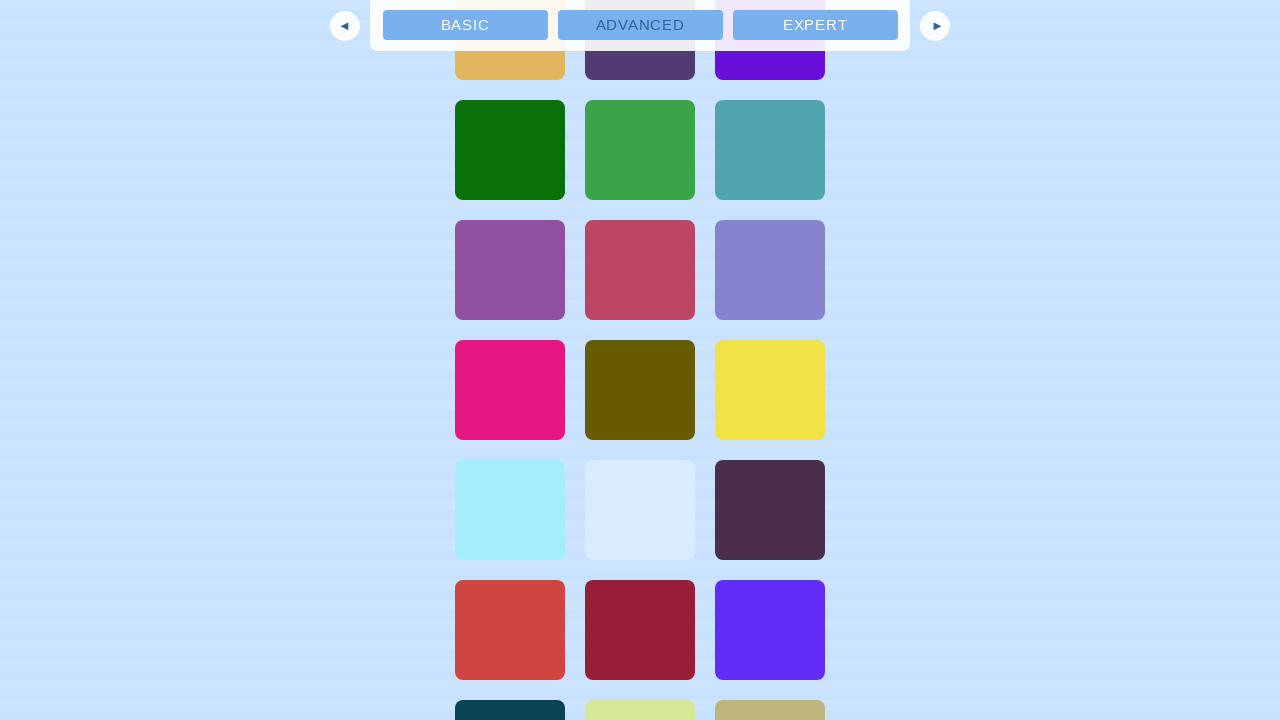

Scrolled down 750 pixels using JavaScript executor
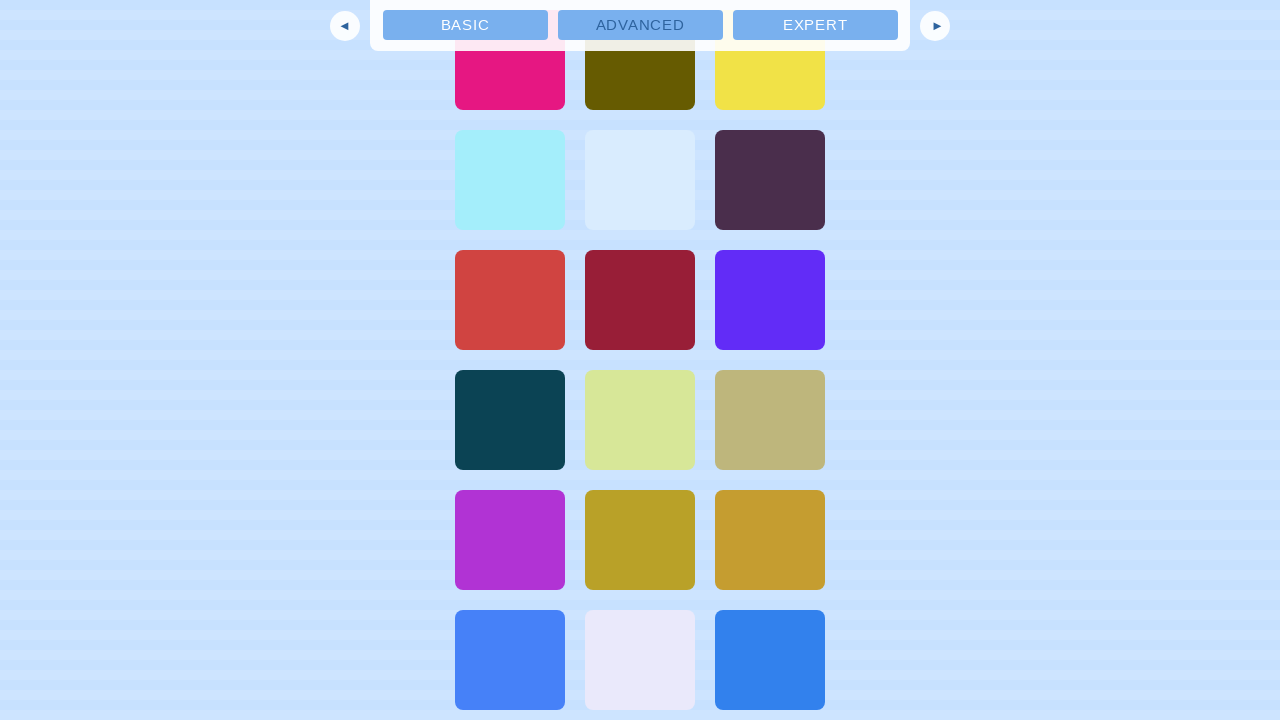

Waited 3 seconds after scrolling
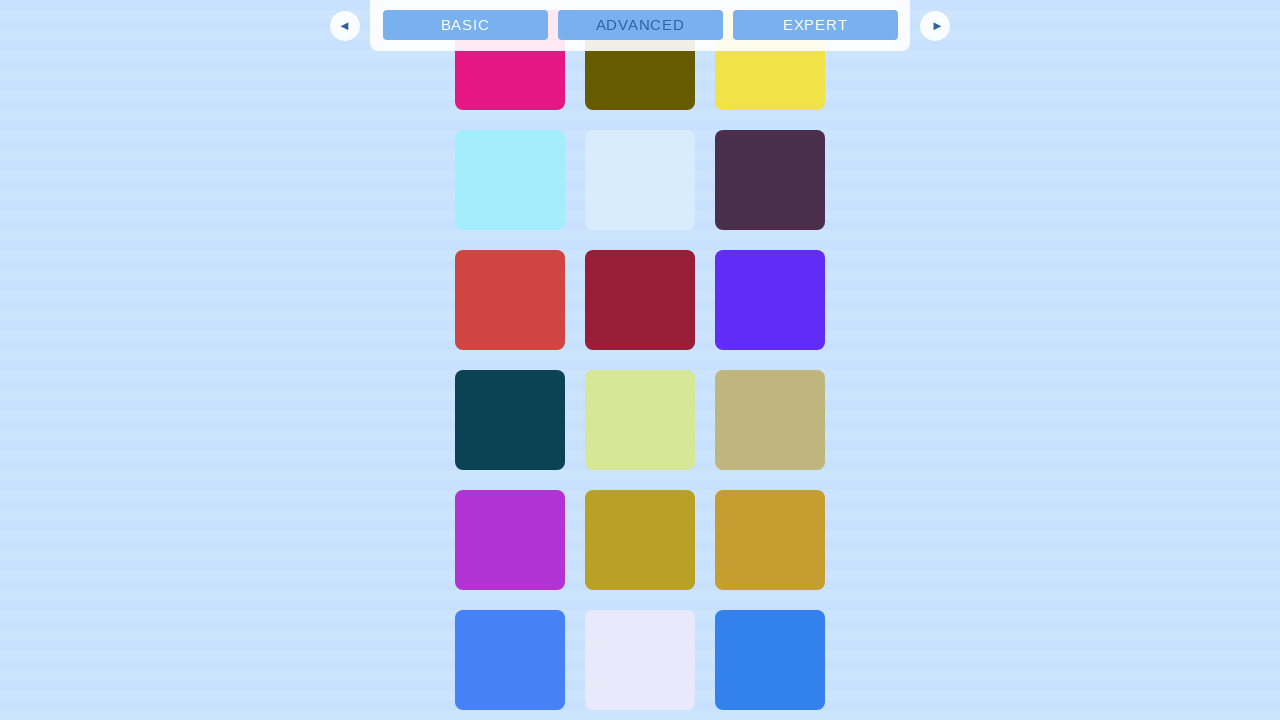

Scrolled down 750 pixels using JavaScript executor
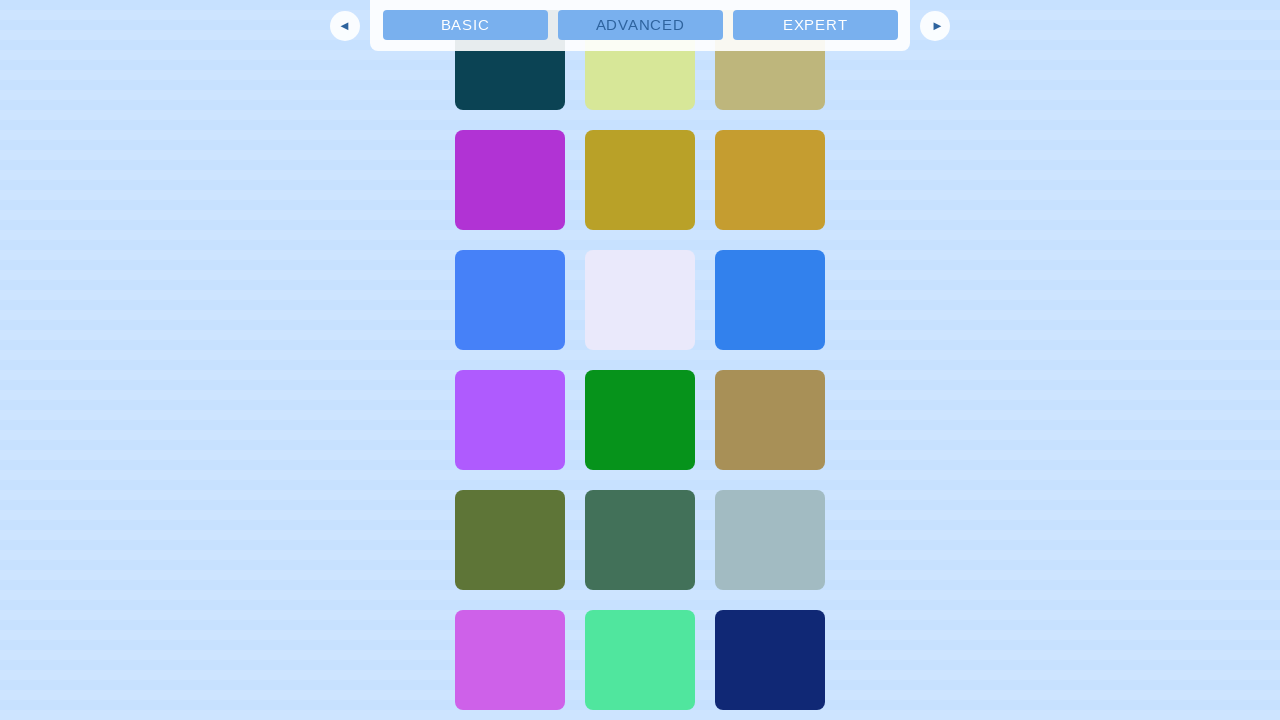

Waited 3 seconds after scrolling
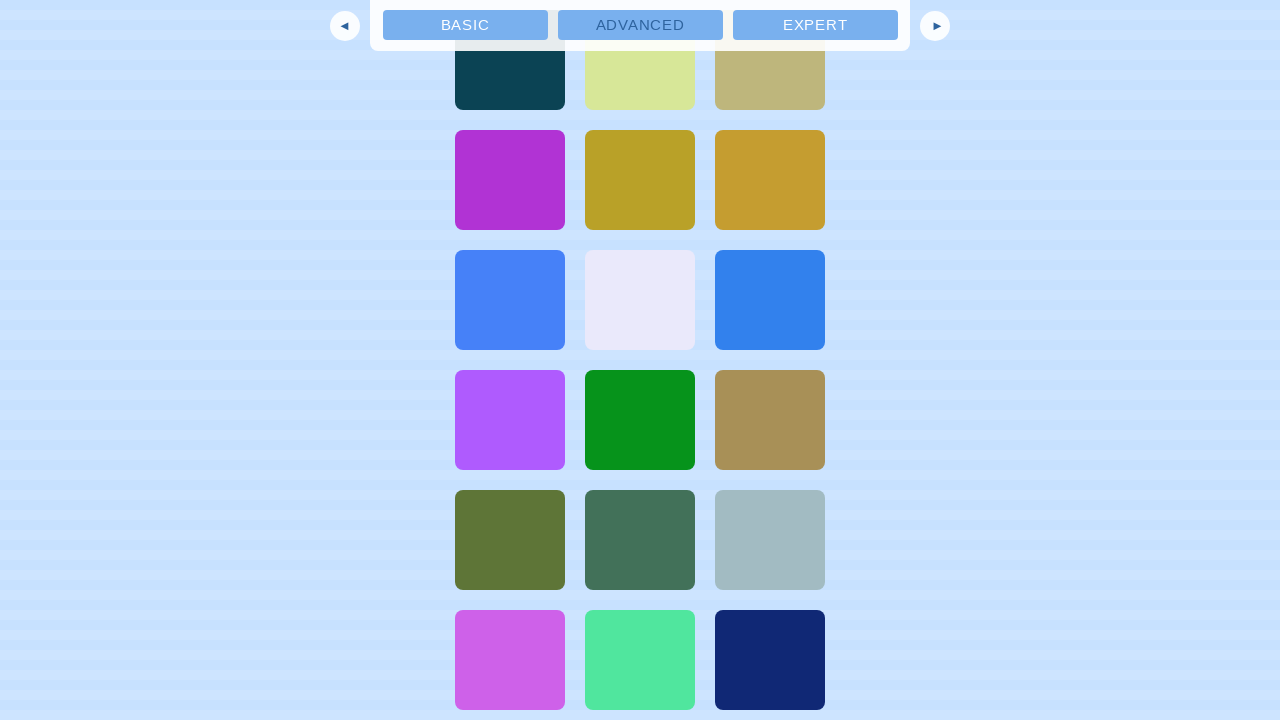

Scrolled down 750 pixels using JavaScript executor
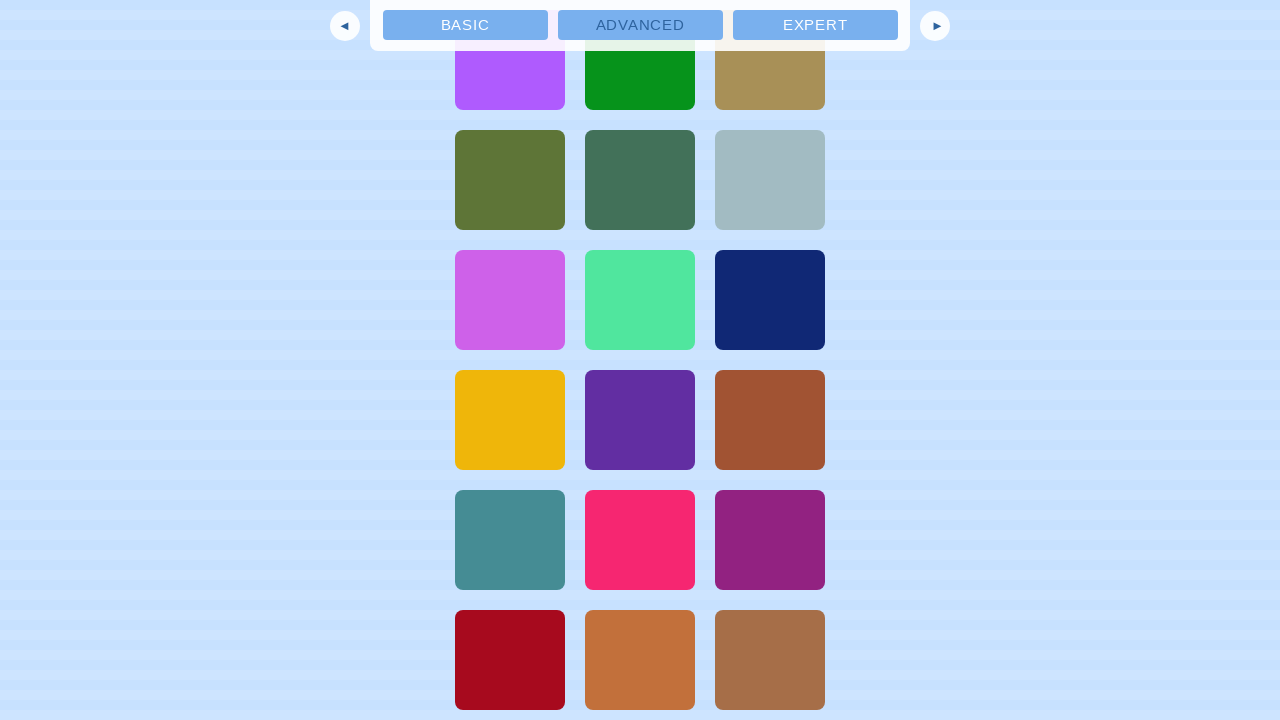

Waited 3 seconds after scrolling
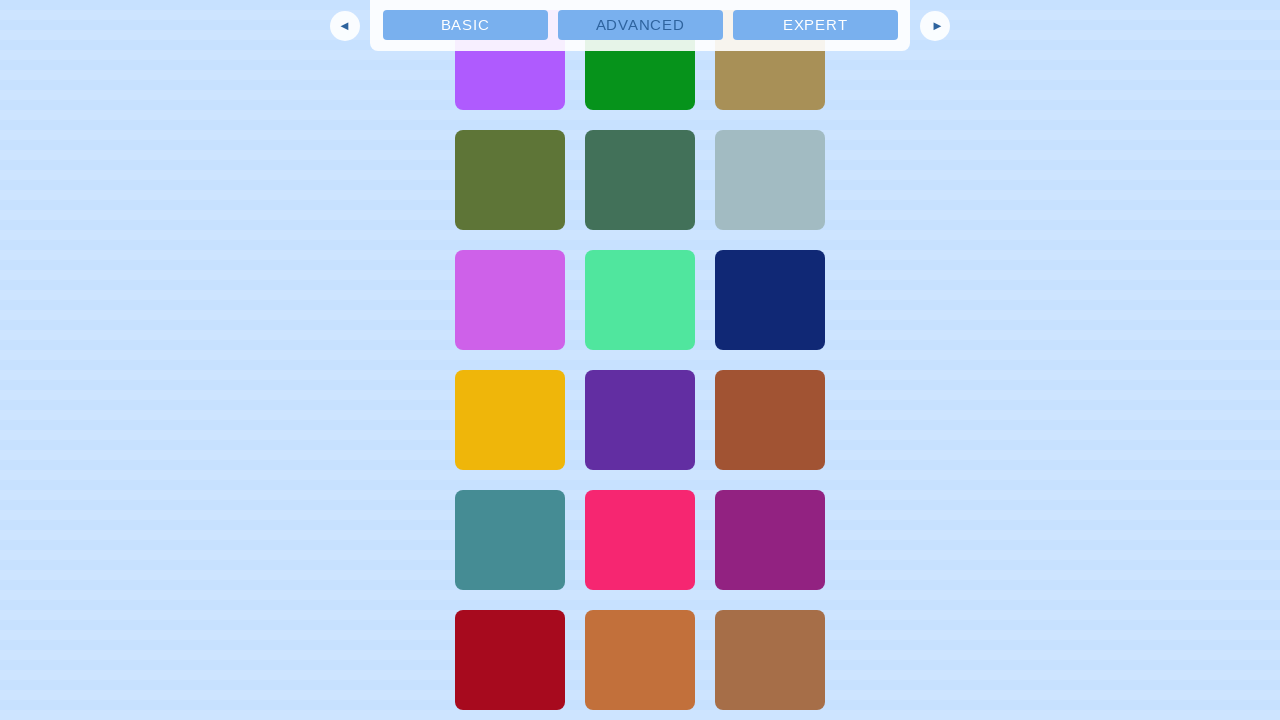

Scrolled down 750 pixels using JavaScript executor
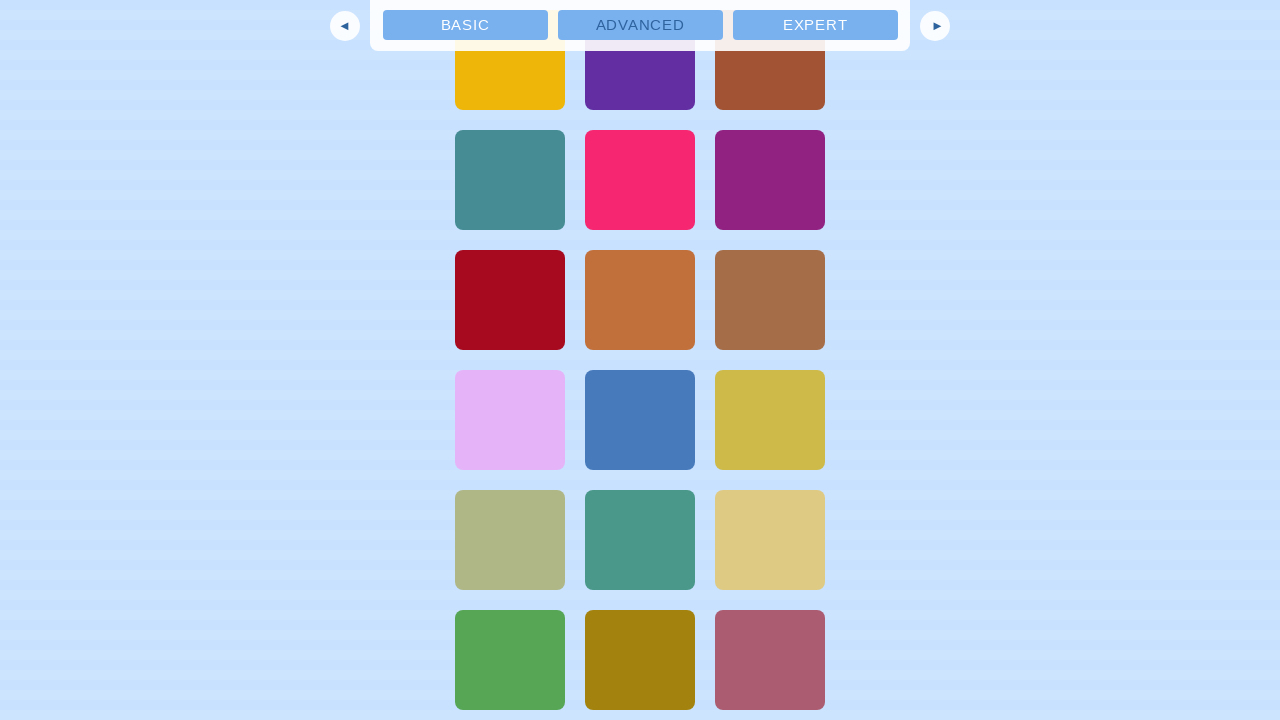

Waited 3 seconds after scrolling
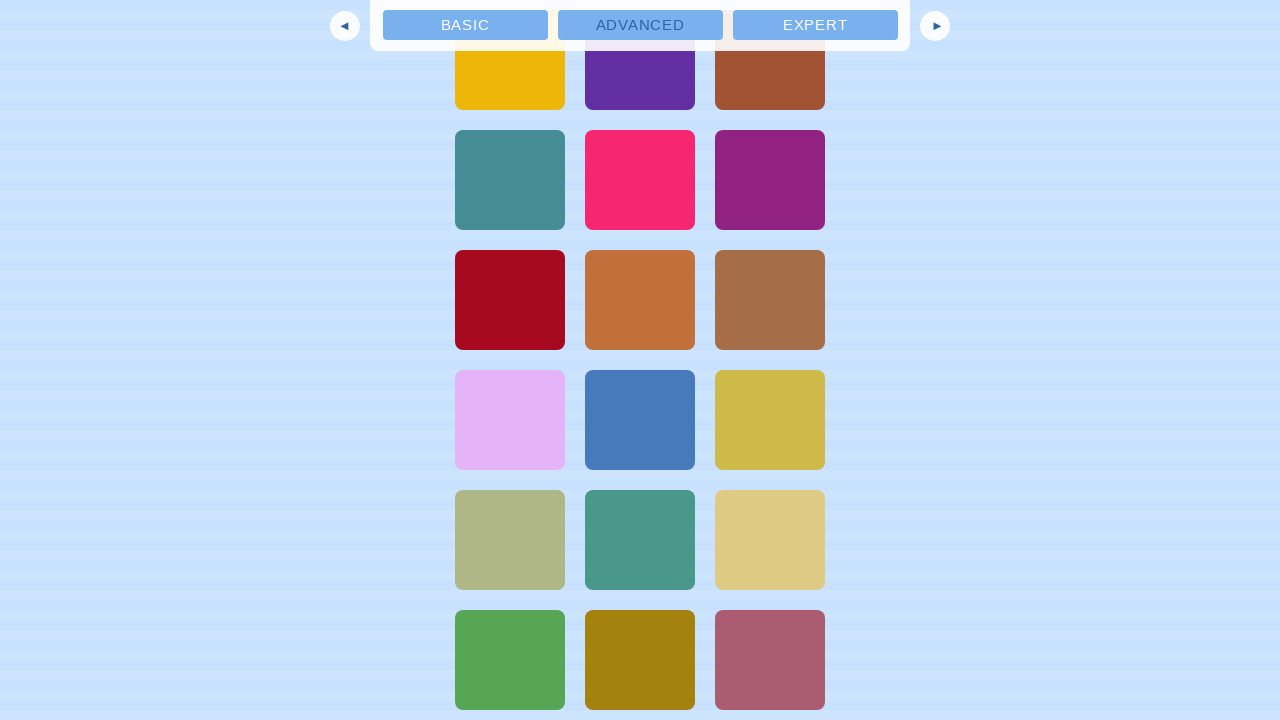

Scrolled down 750 pixels using JavaScript executor
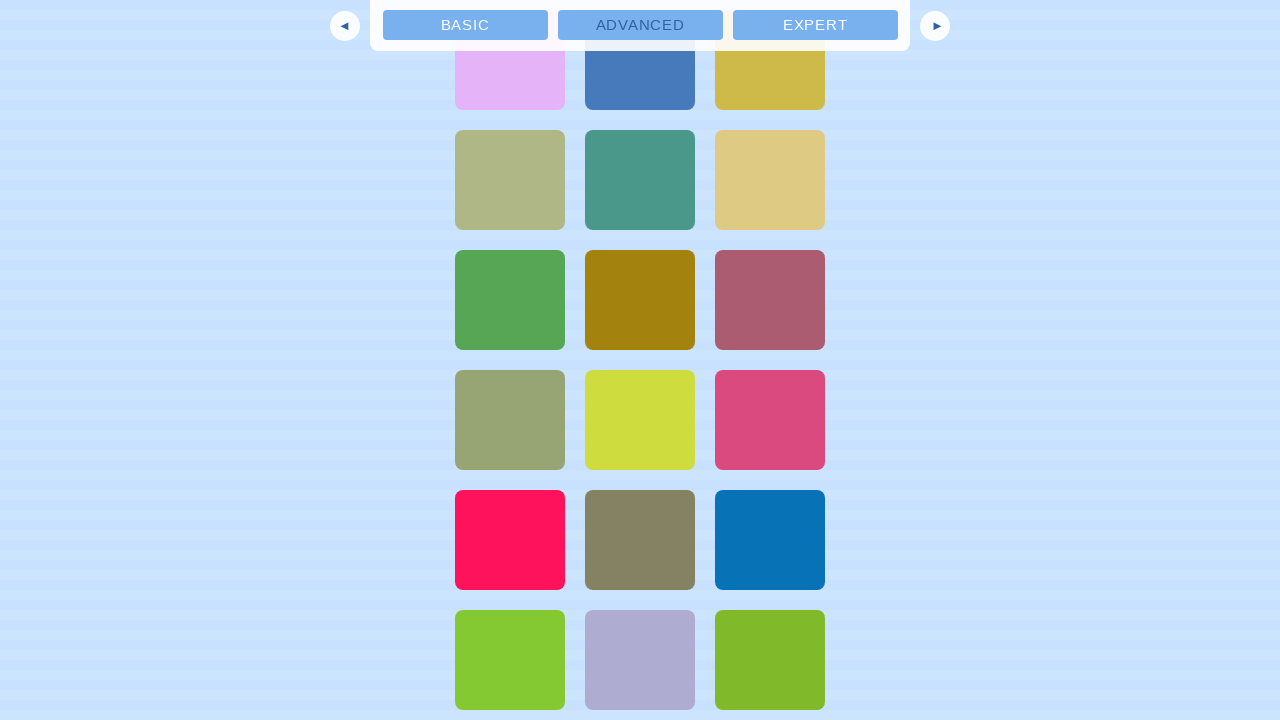

Waited 3 seconds after scrolling
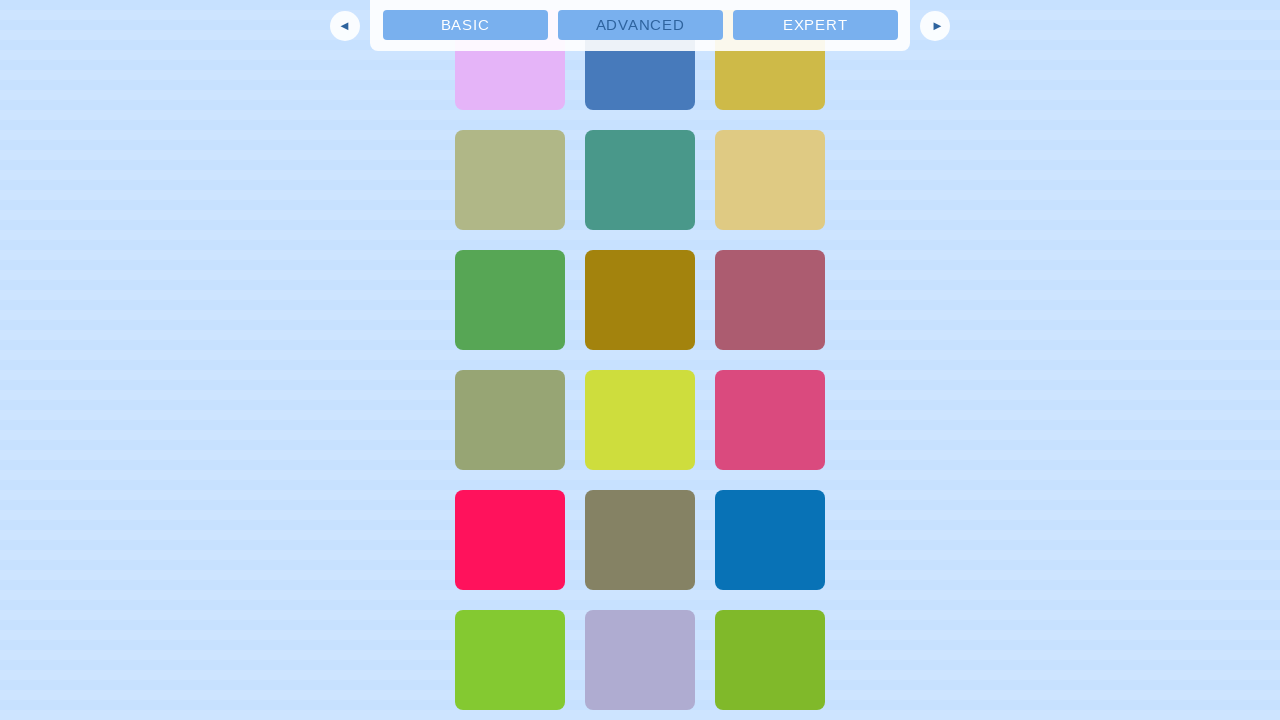

Scrolled down 750 pixels using JavaScript executor
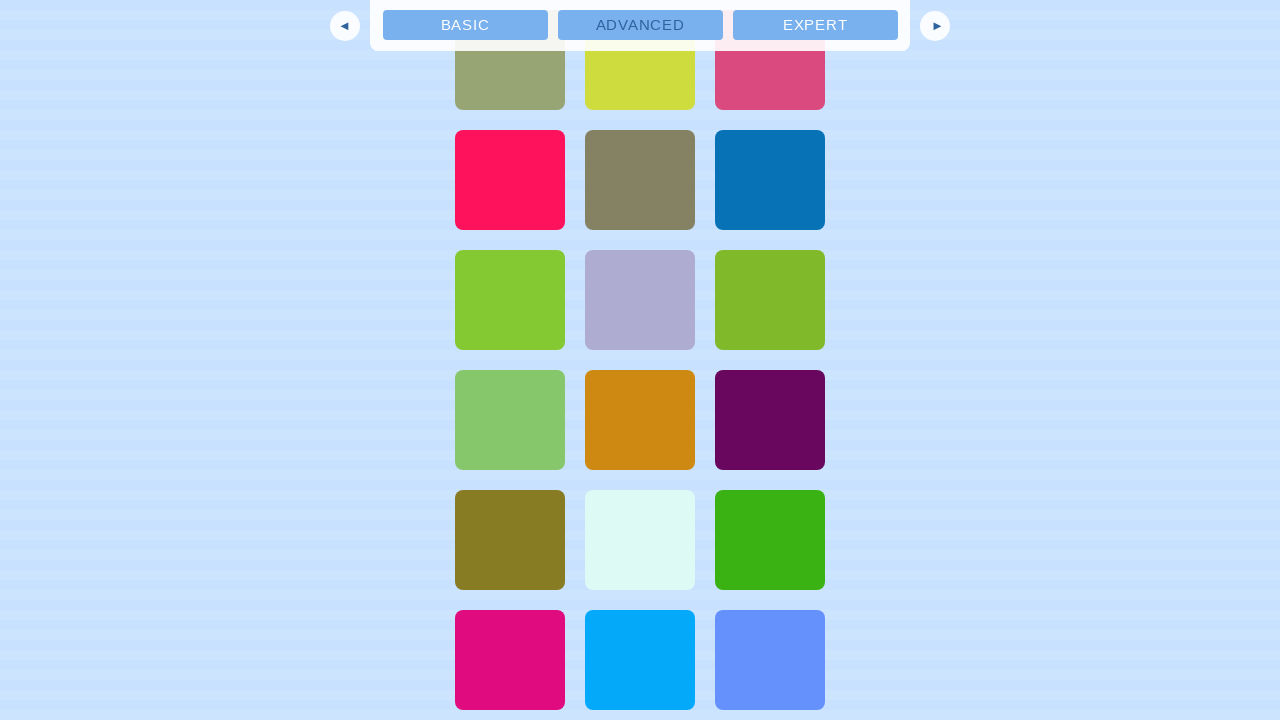

Waited 3 seconds after scrolling
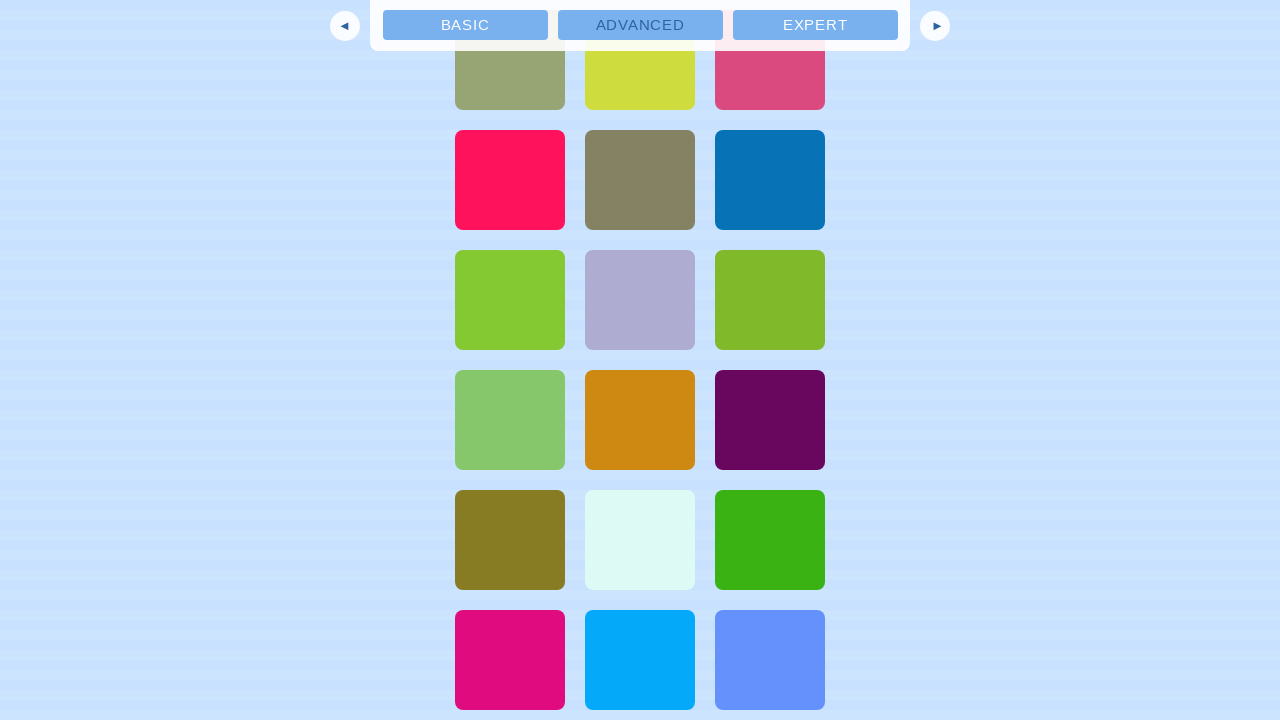

Scrolled down 750 pixels using JavaScript executor
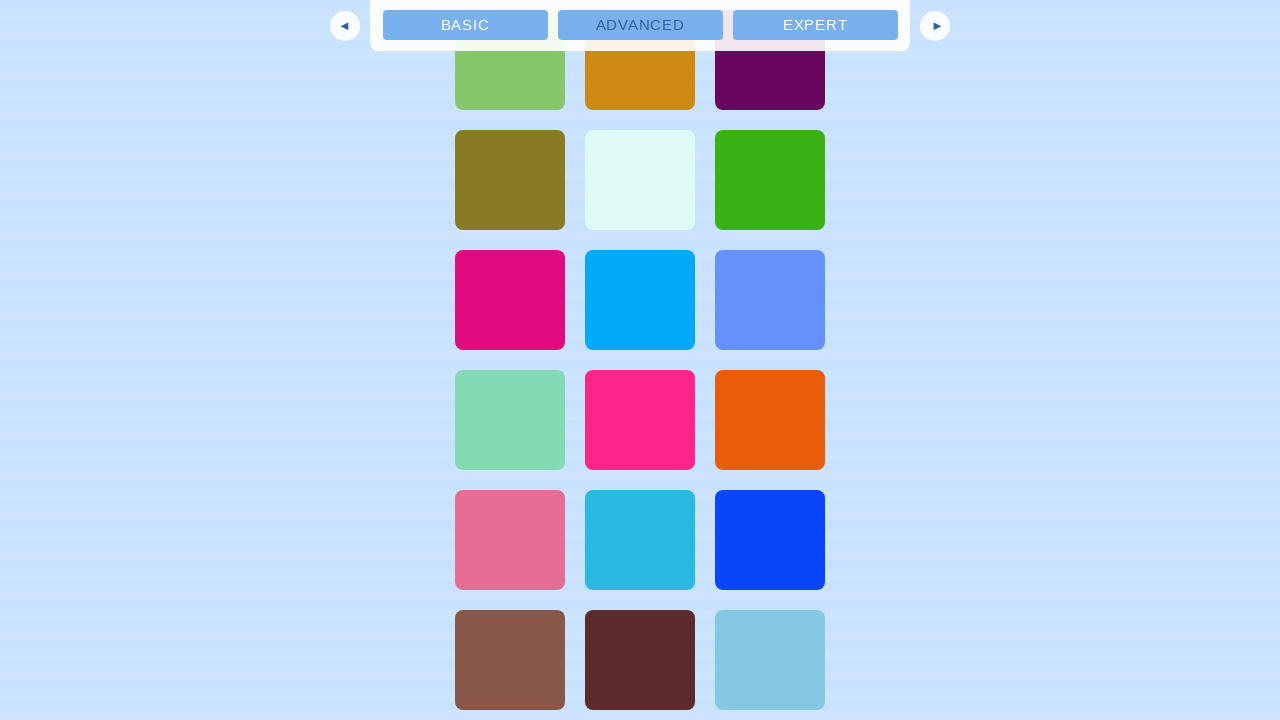

Waited 3 seconds after scrolling
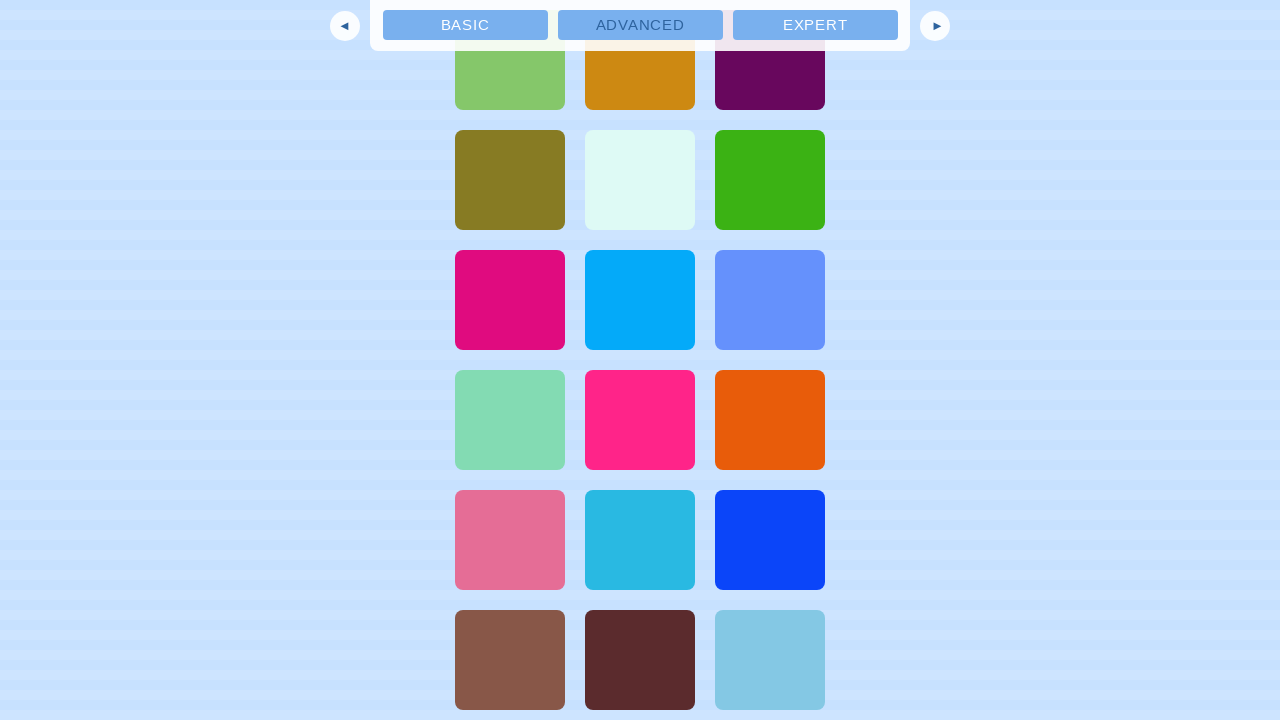

Scrolled down 750 pixels using JavaScript executor
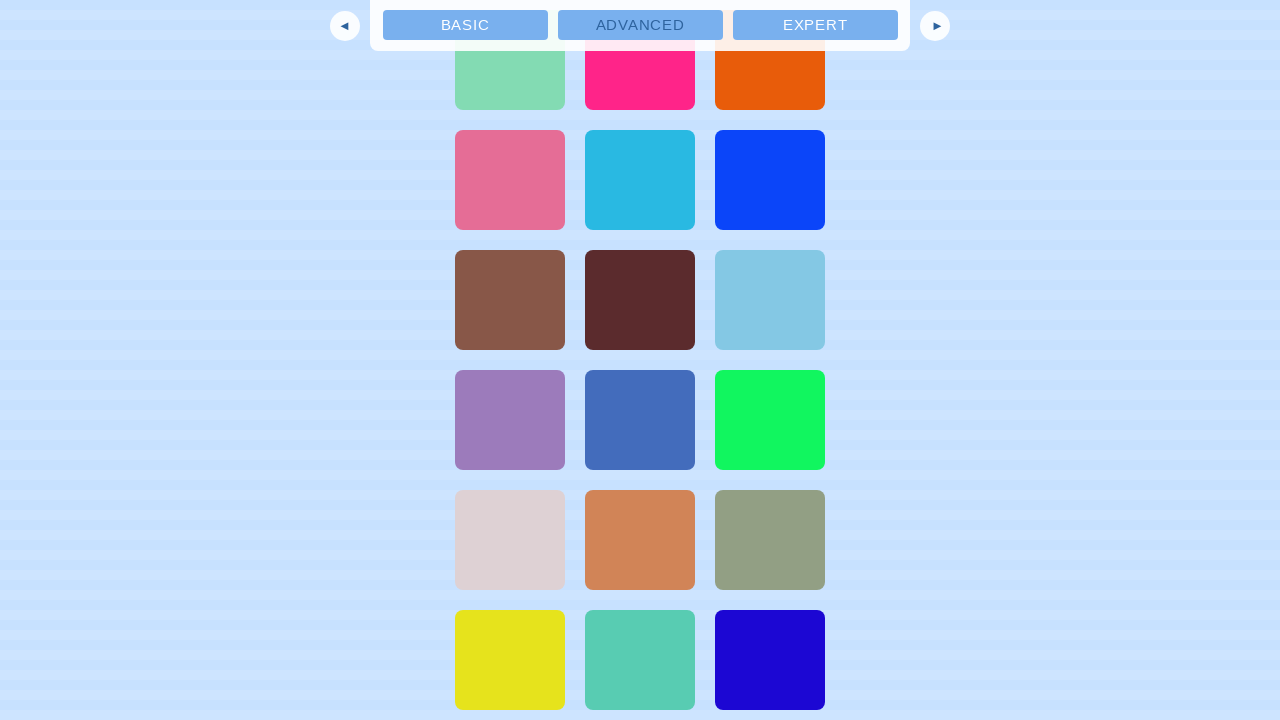

Waited 3 seconds after scrolling
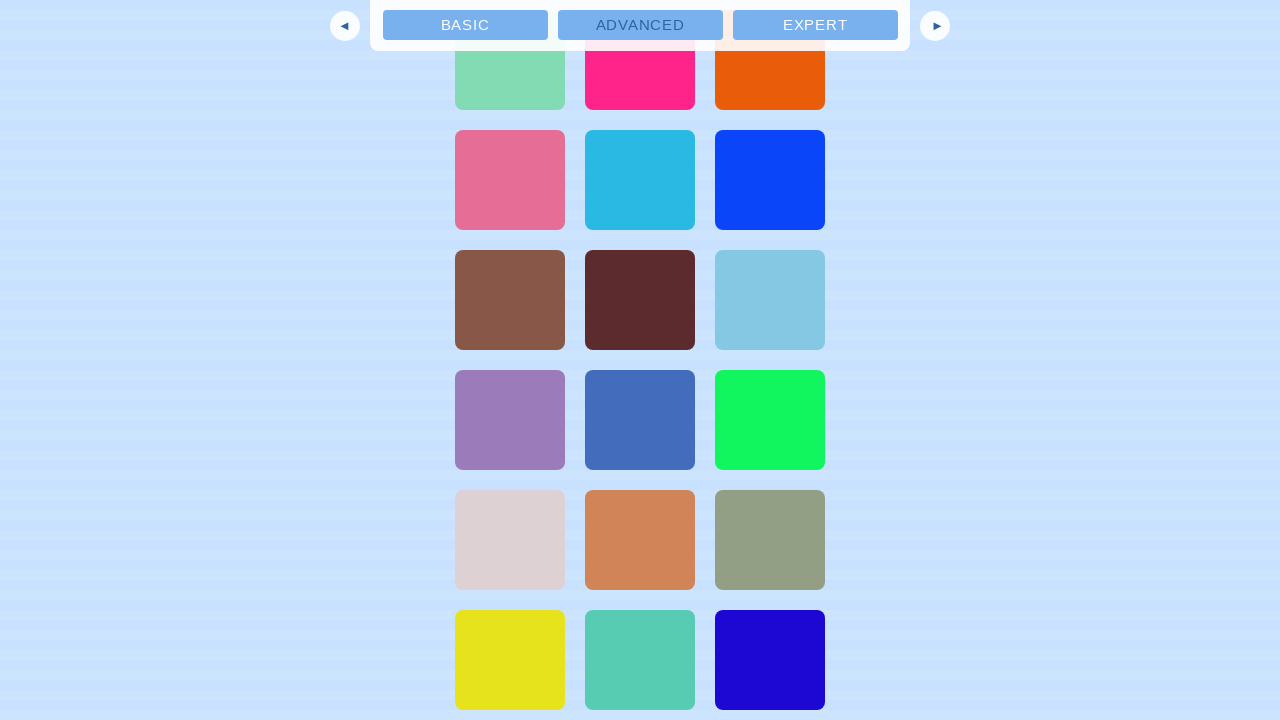

Scrolled down 750 pixels using JavaScript executor
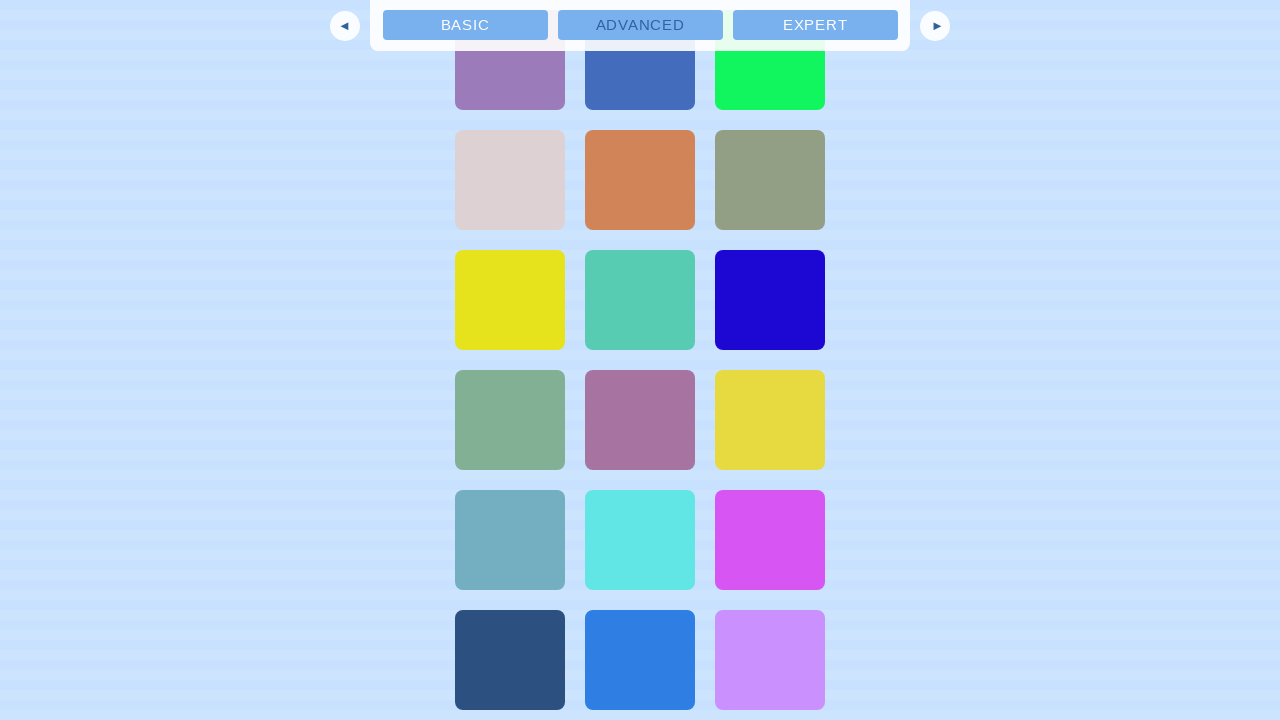

Waited 3 seconds after scrolling
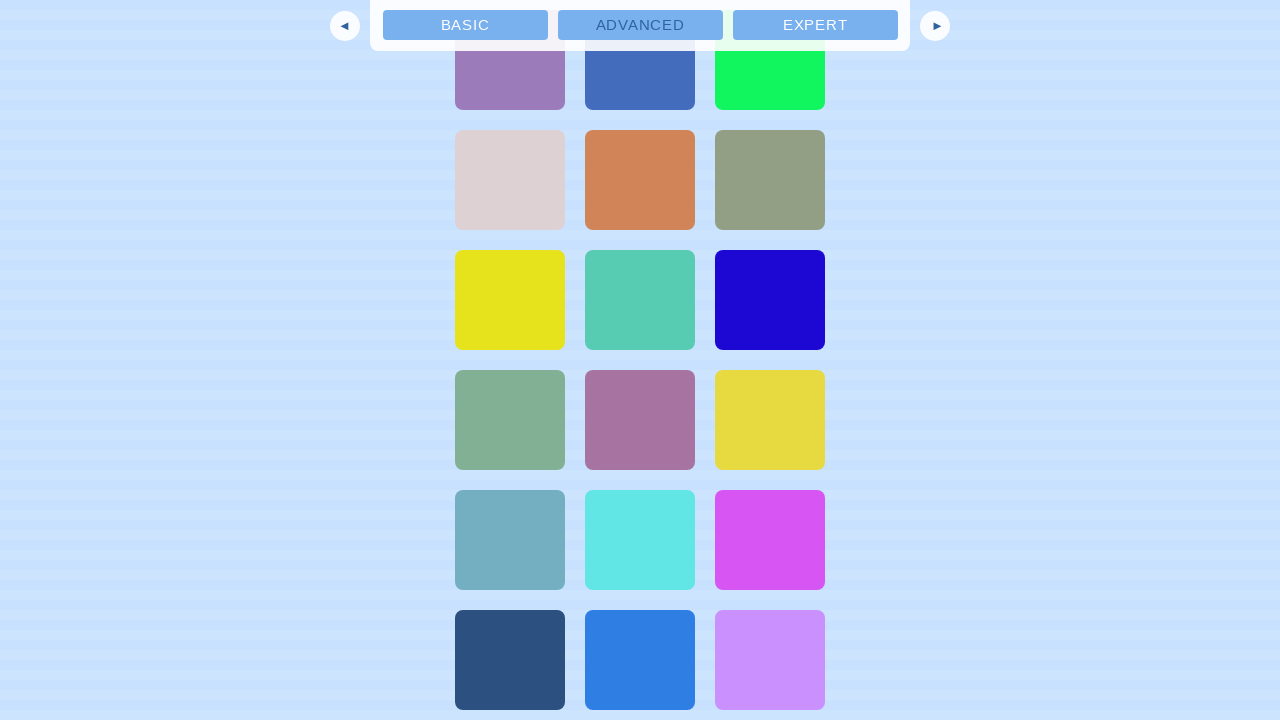

Scrolled back up 750 pixels using JavaScript executor
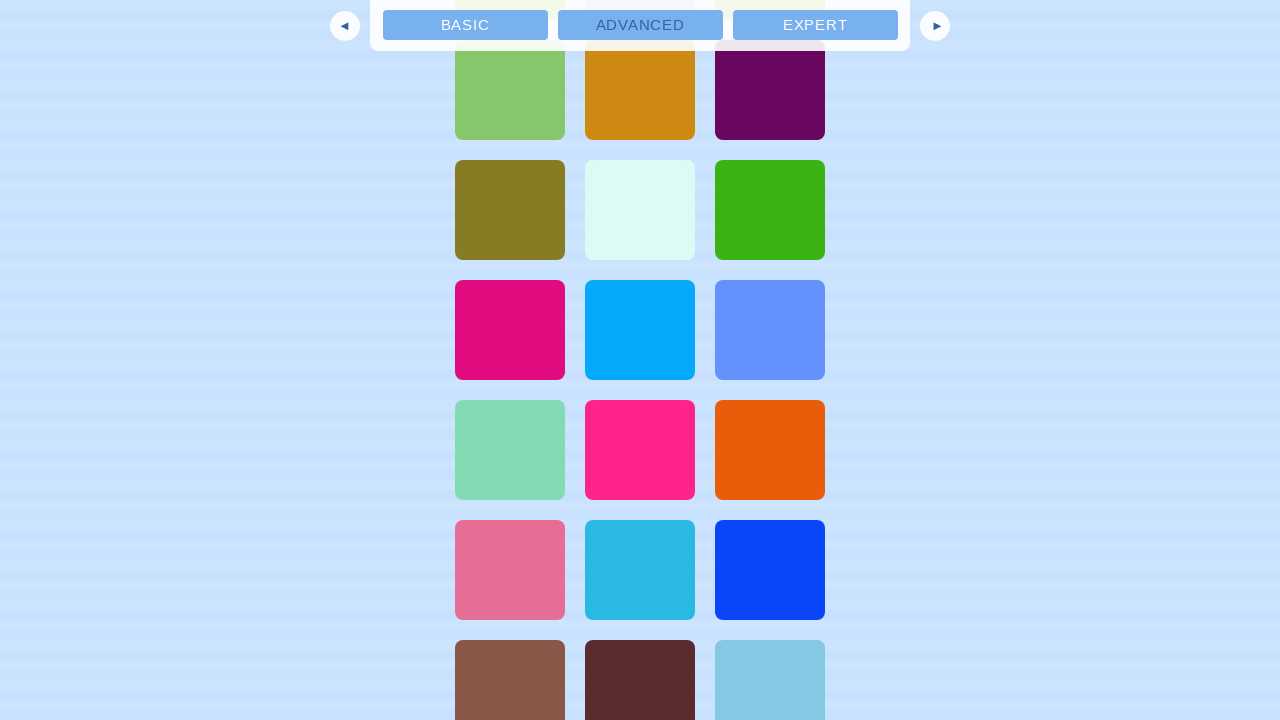

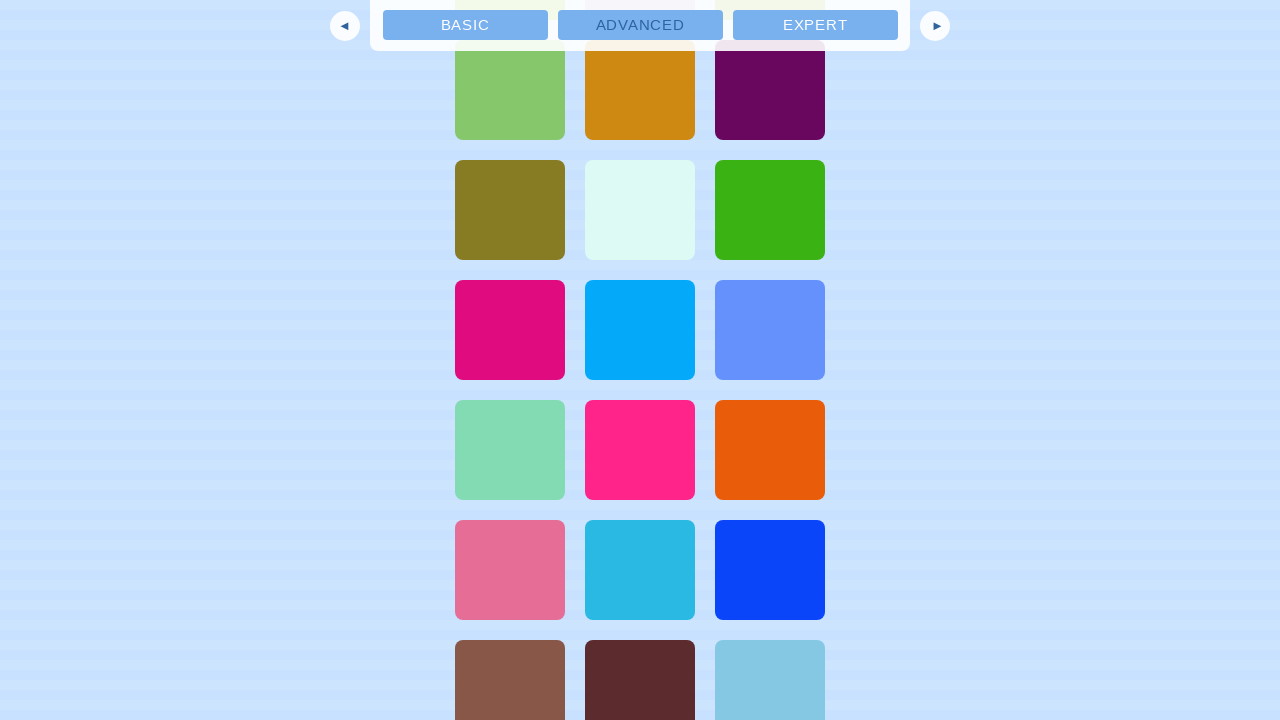